Tests the festival search functionality on the Korea tourism website by selecting a date filter option, clicking the search button, and scrolling through the results to load more content.

Starting URL: https://korean.visitkorea.or.kr/kfes/list/wntyFstvlList.do

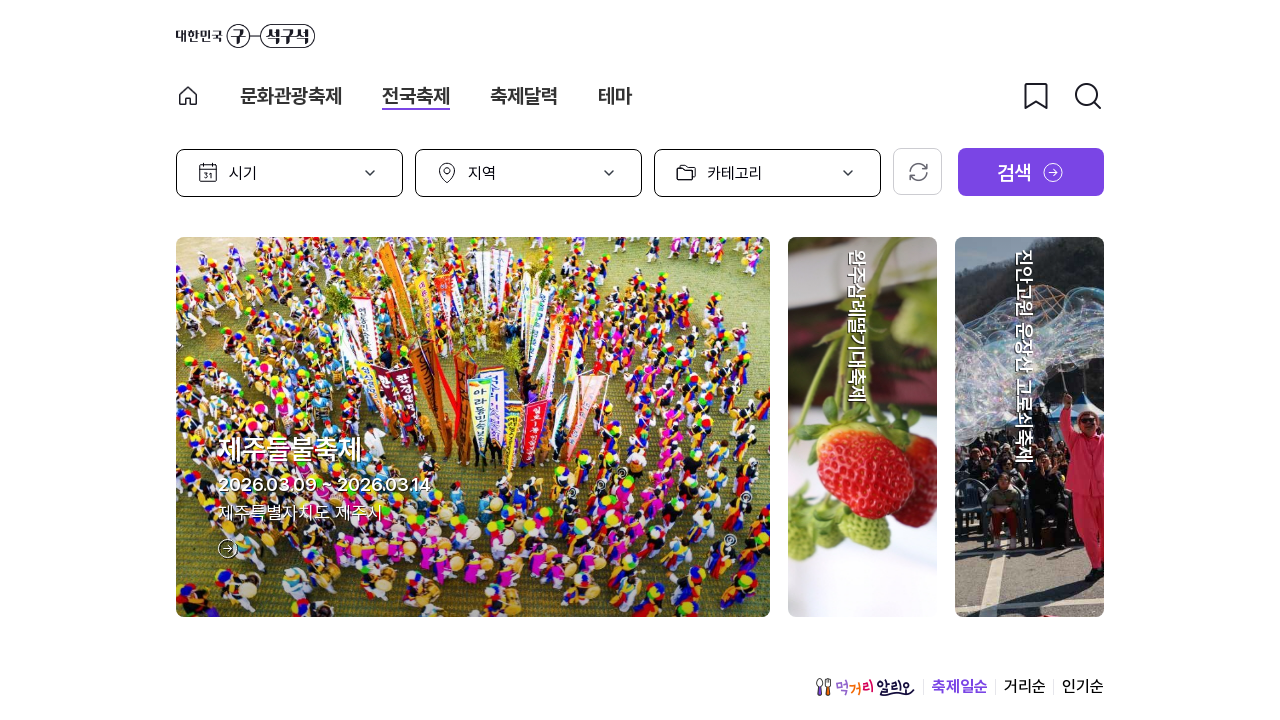

Waited for date filter selector to load
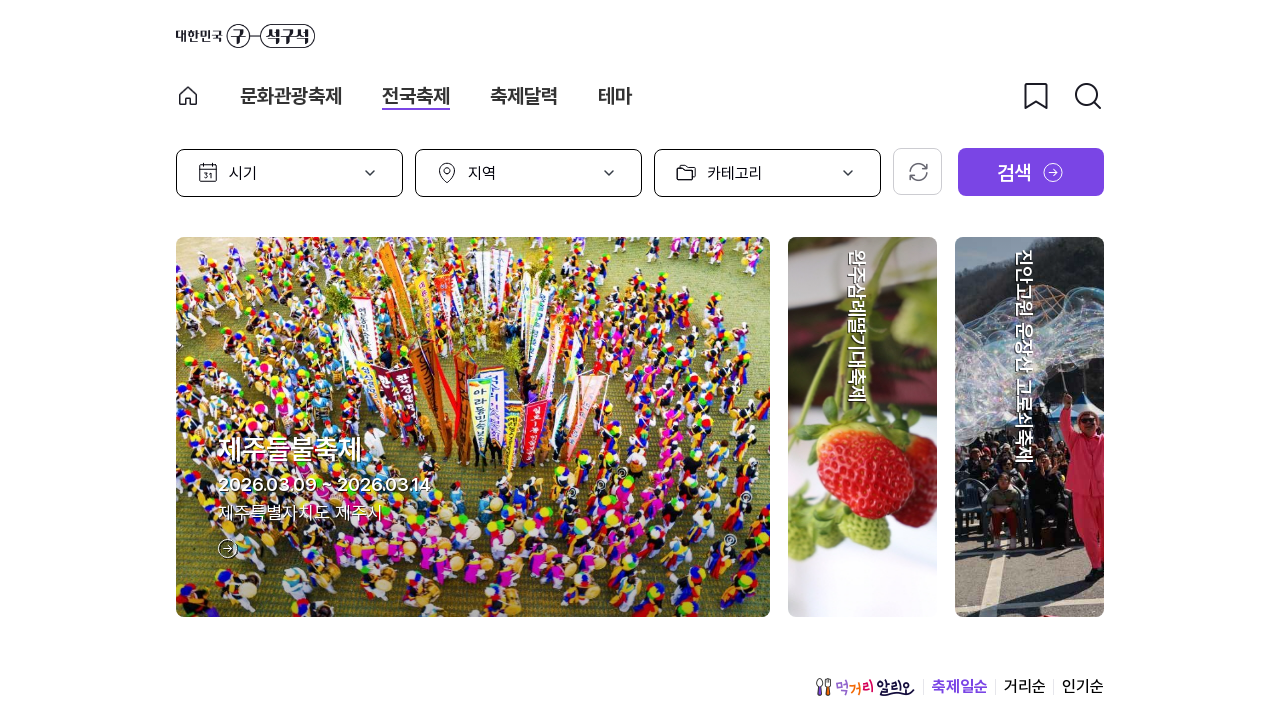

Located the date filter element
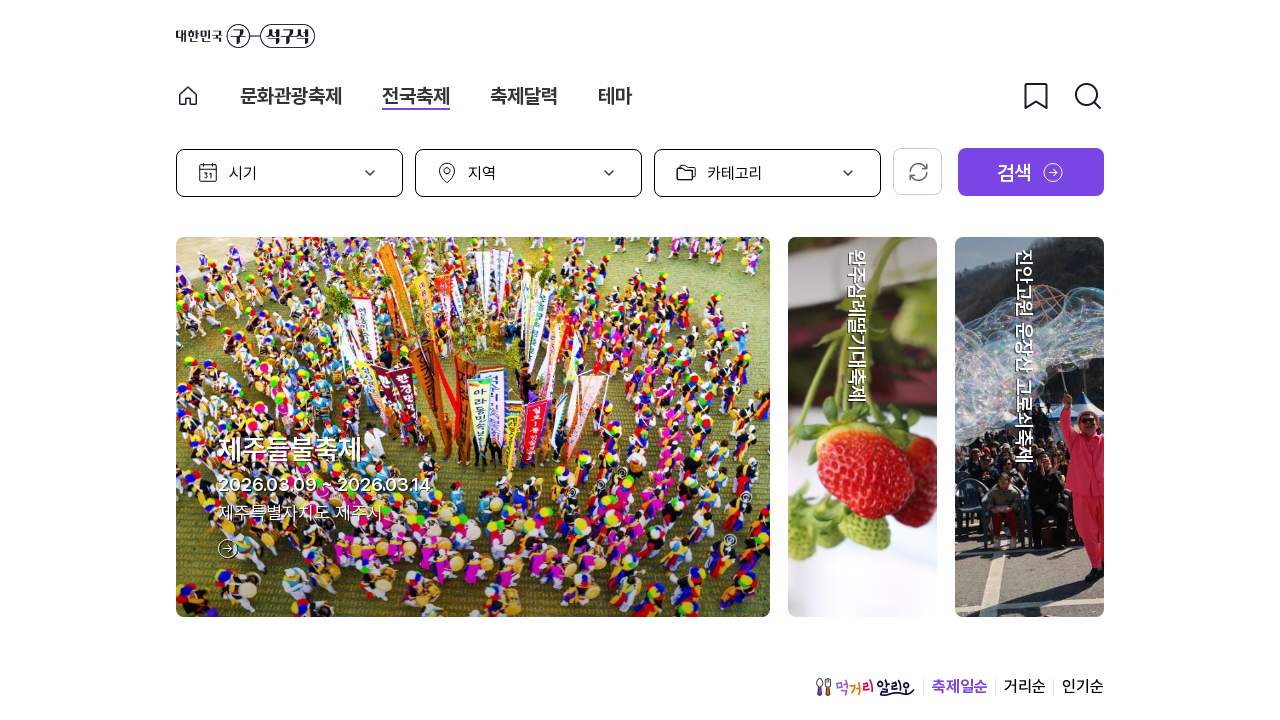

Pressed ArrowDown key on date filter (1/5) on #searchDate
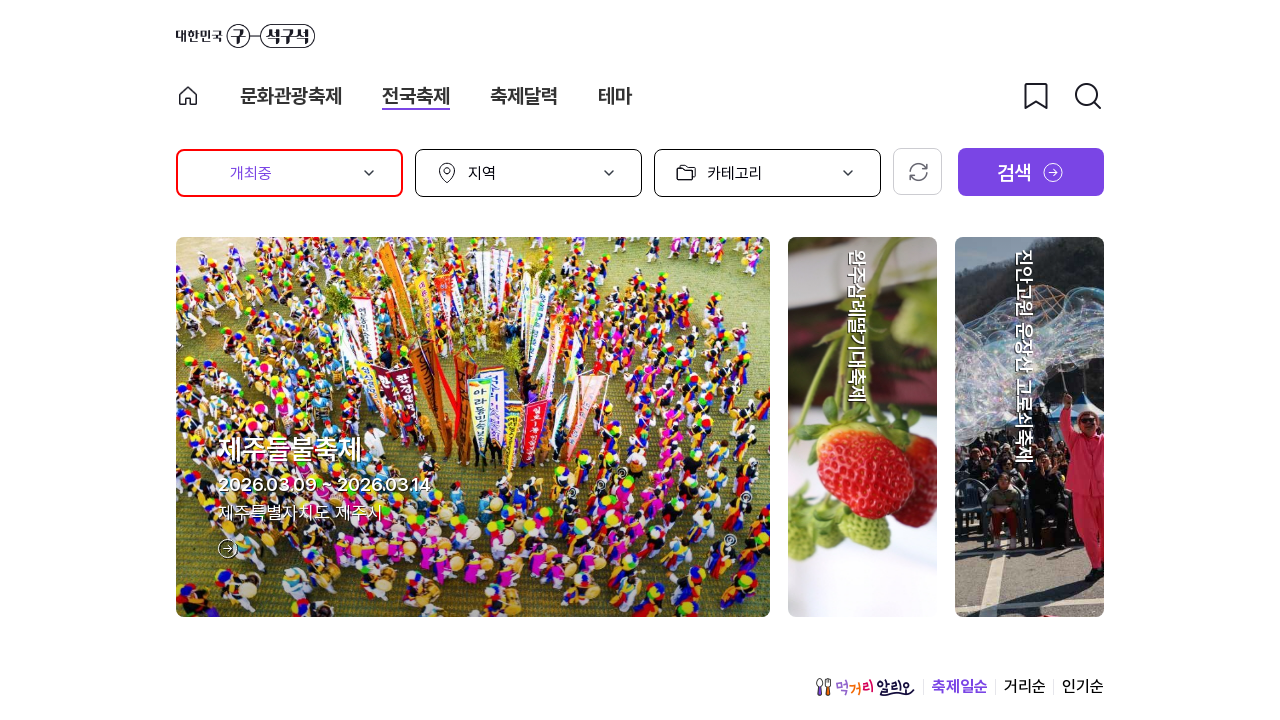

Pressed ArrowDown key on date filter (2/5) on #searchDate
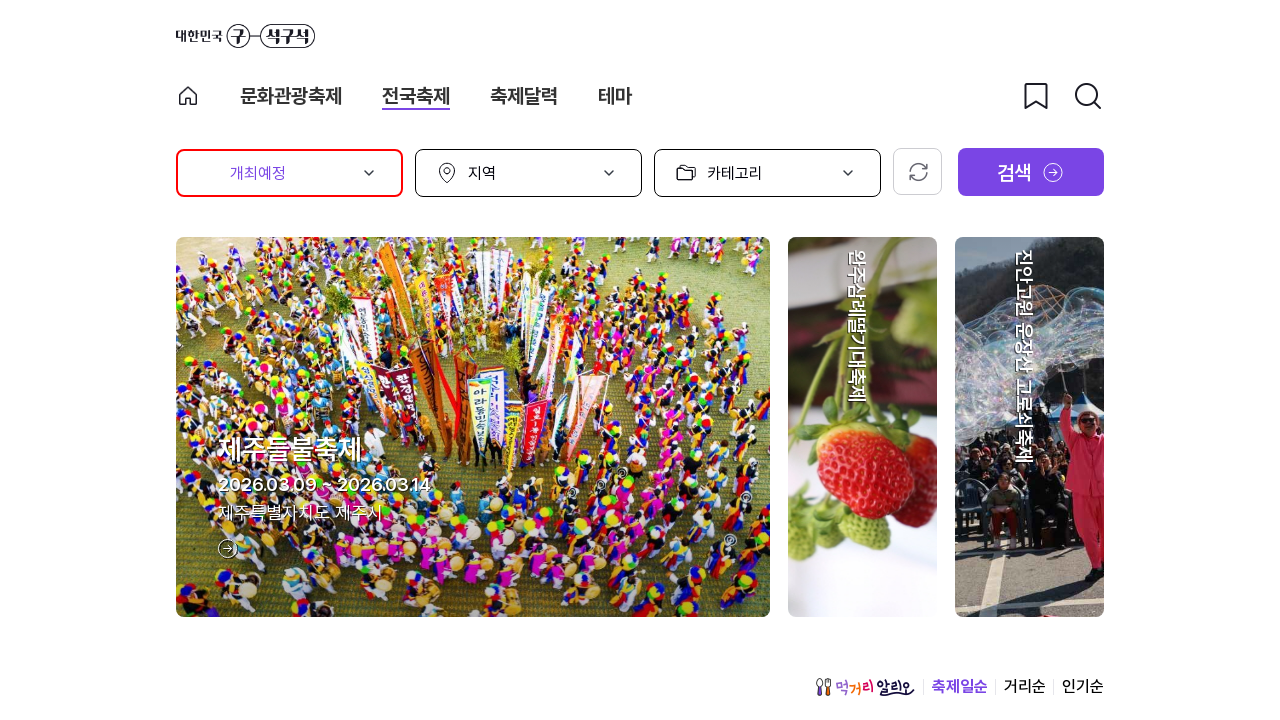

Pressed ArrowDown key on date filter (3/5) on #searchDate
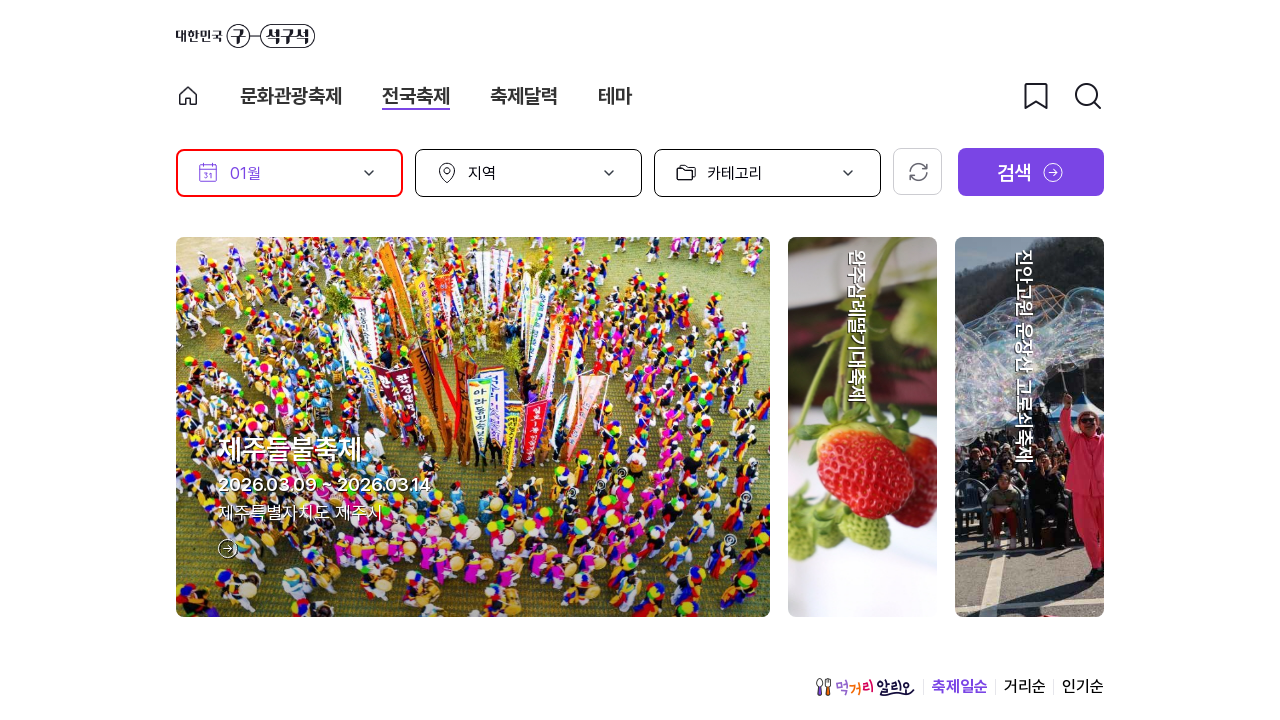

Pressed ArrowDown key on date filter (4/5) on #searchDate
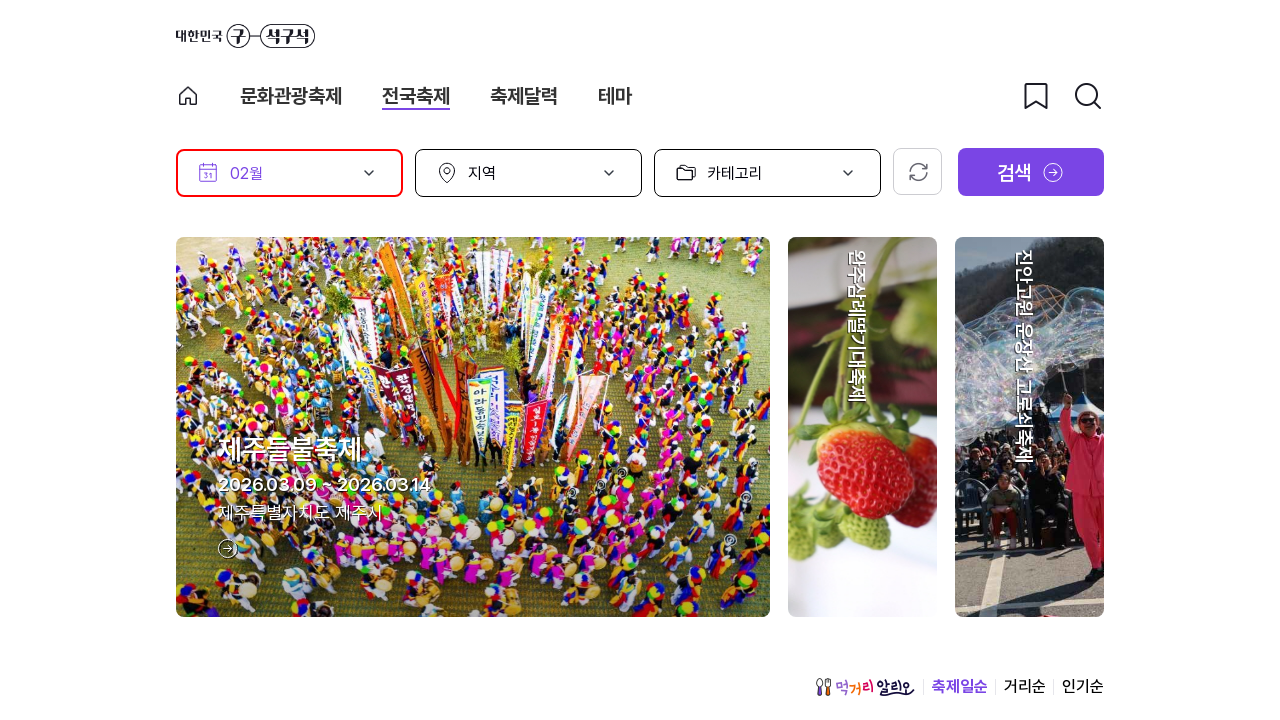

Pressed ArrowDown key on date filter (5/5) on #searchDate
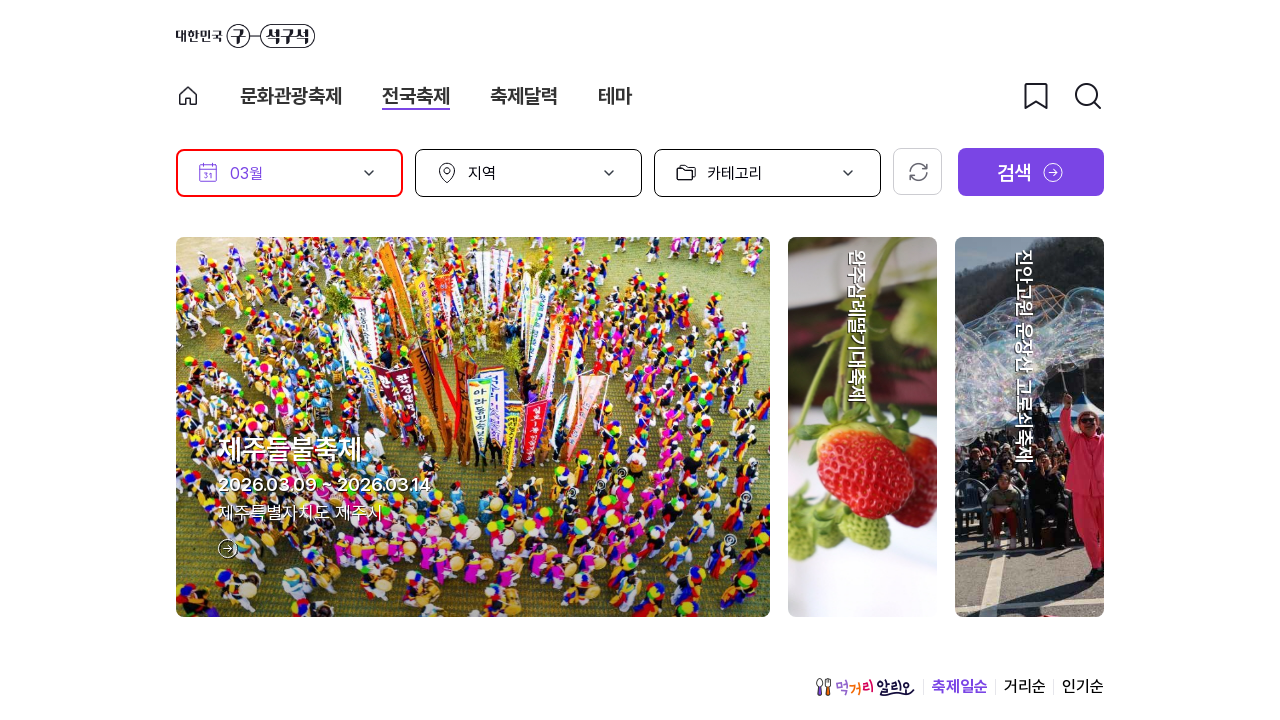

Clicked the search button to filter festivals at (1031, 172) on #btnSearch
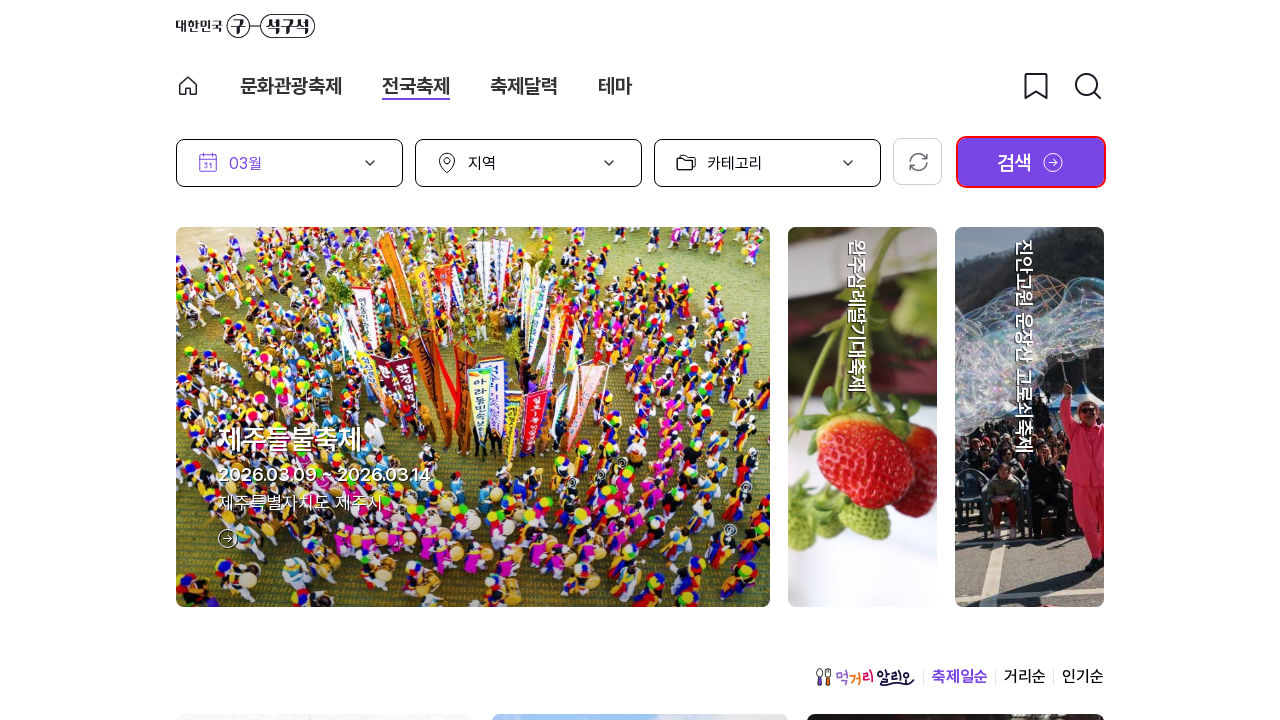

Waited for festival list to load
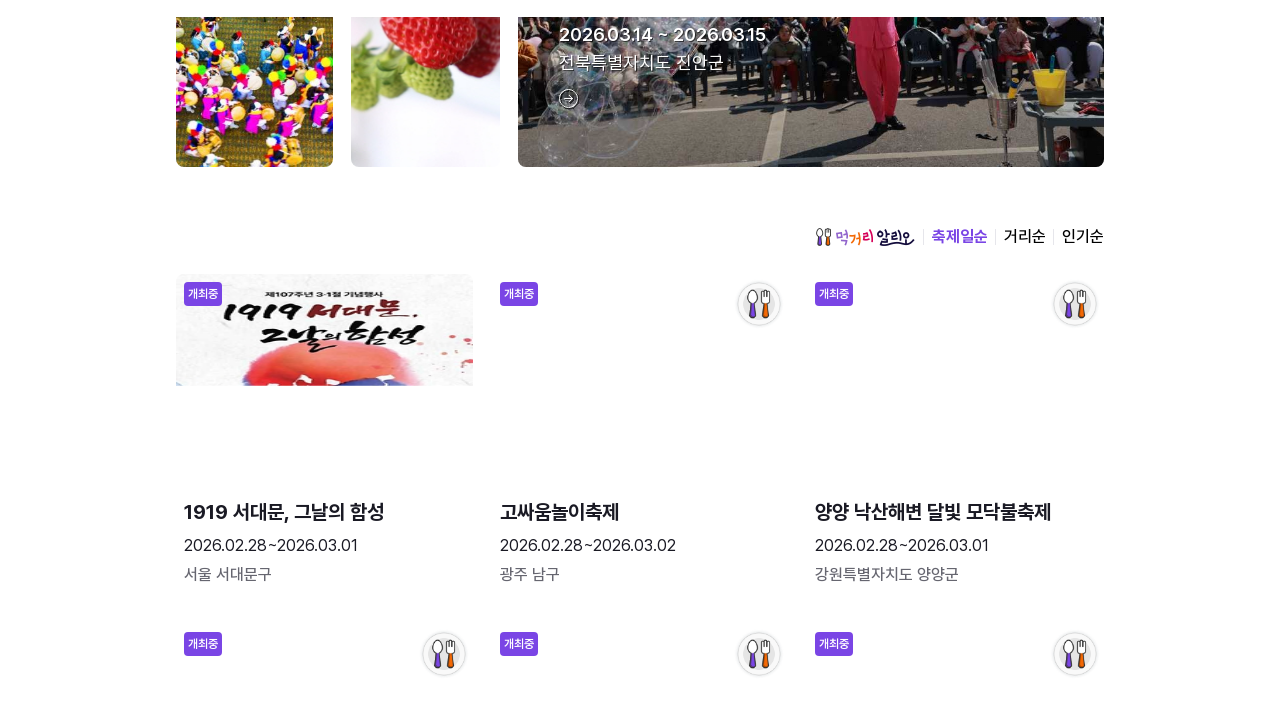

Scrolled down to load more festival results (1/5)
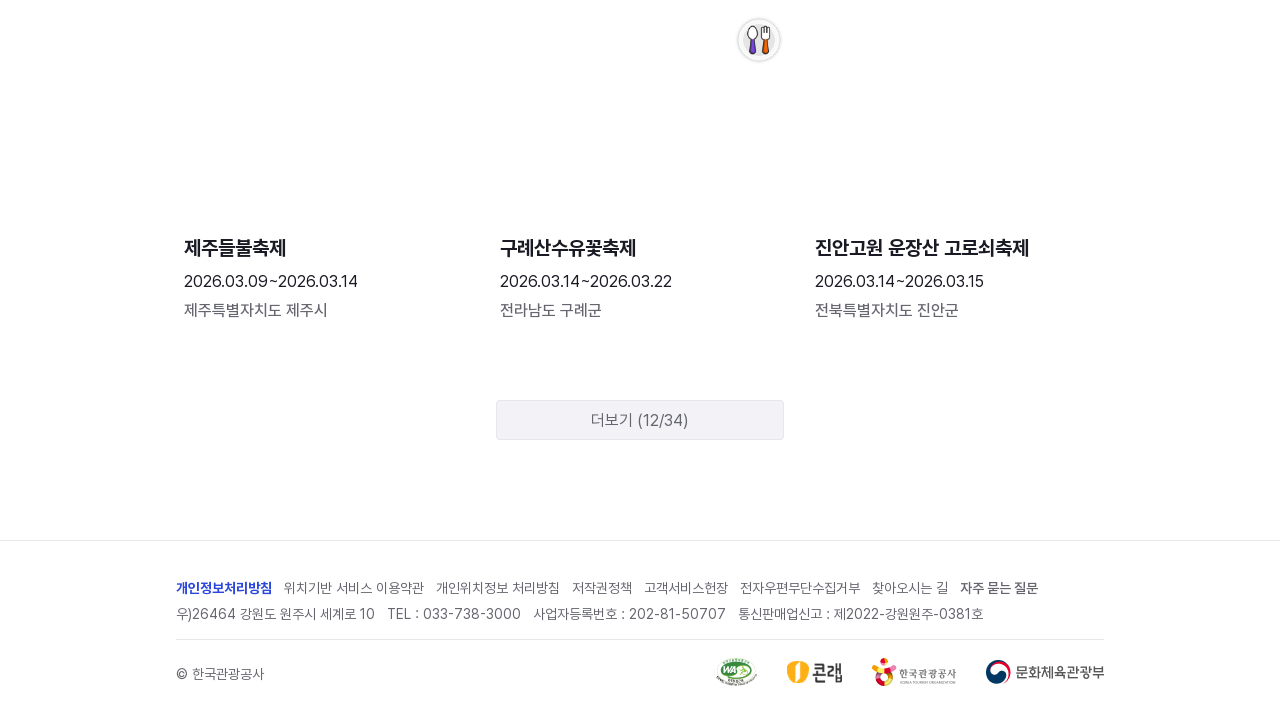

Waited 500ms for content to load after scroll (1/5)
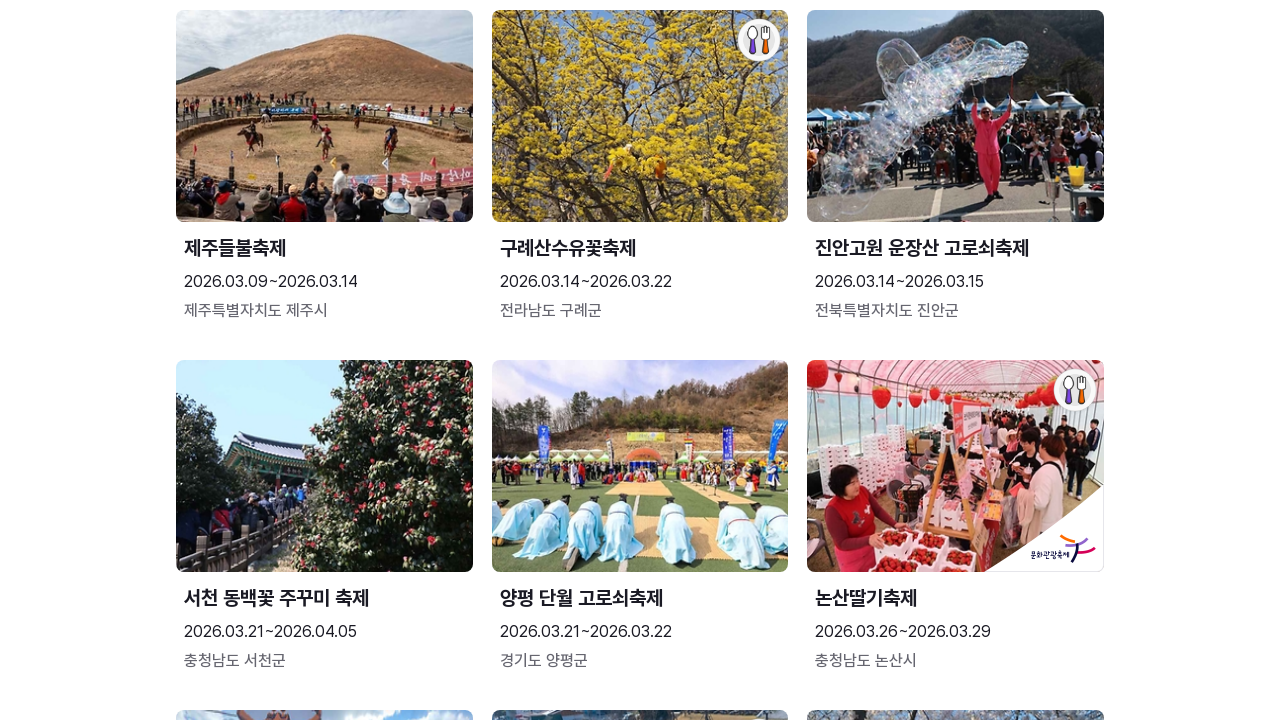

Scrolled down to load more festival results (2/5)
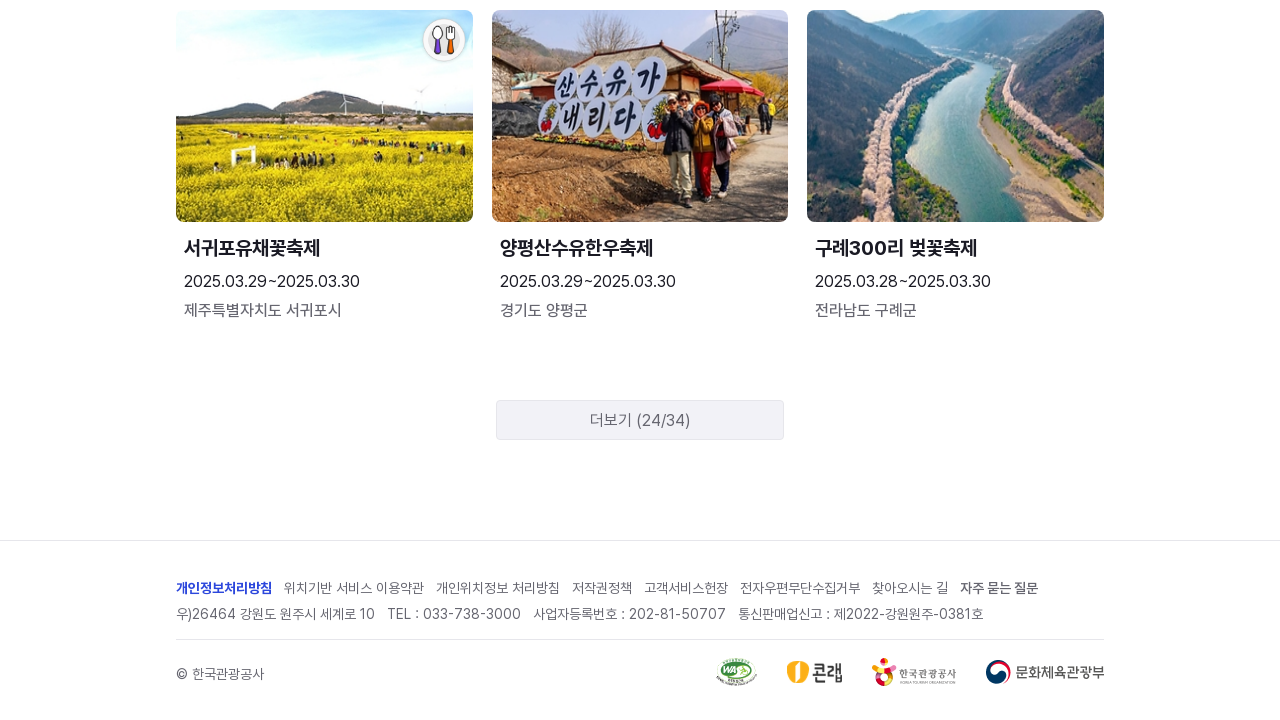

Waited 500ms for content to load after scroll (2/5)
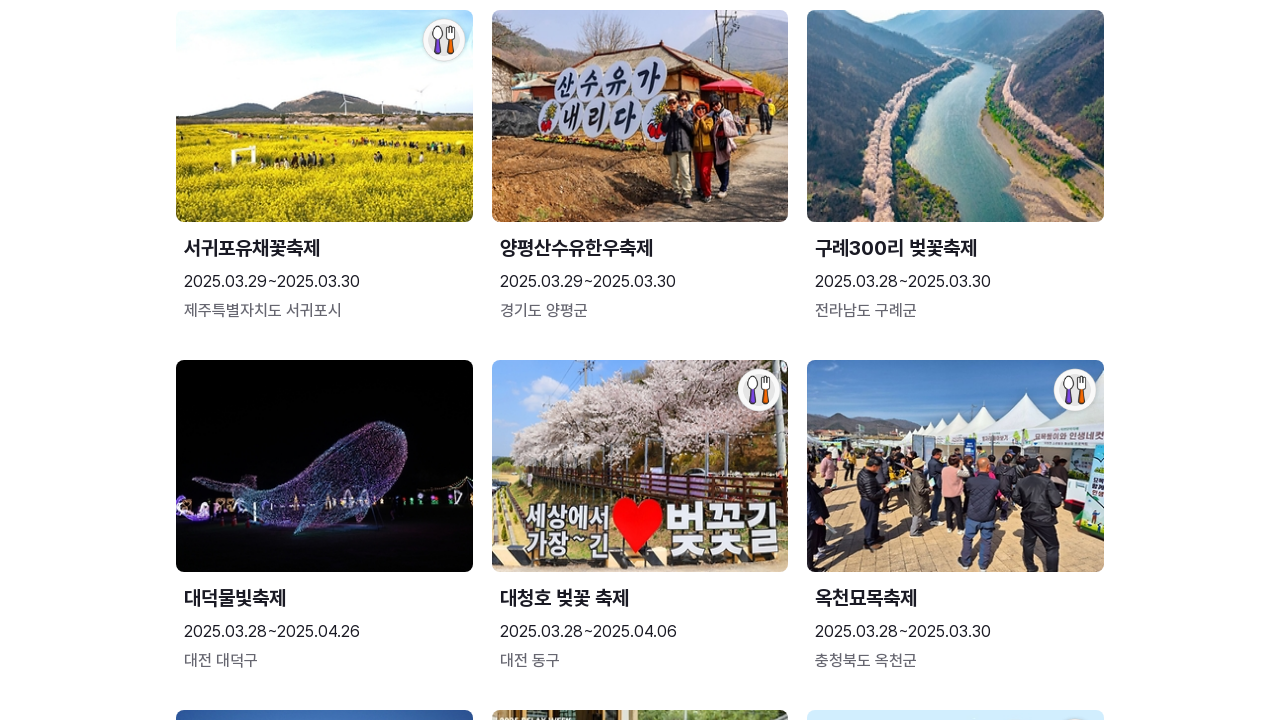

Scrolled down to load more festival results (3/5)
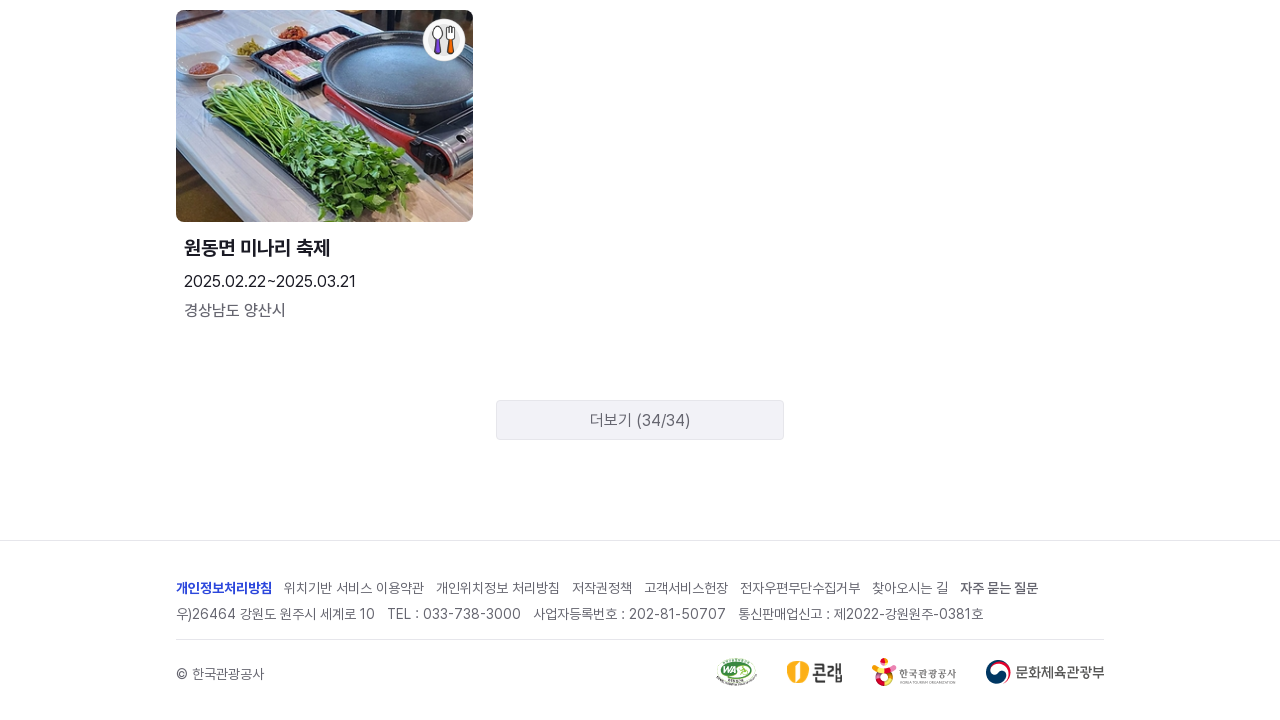

Waited 500ms for content to load after scroll (3/5)
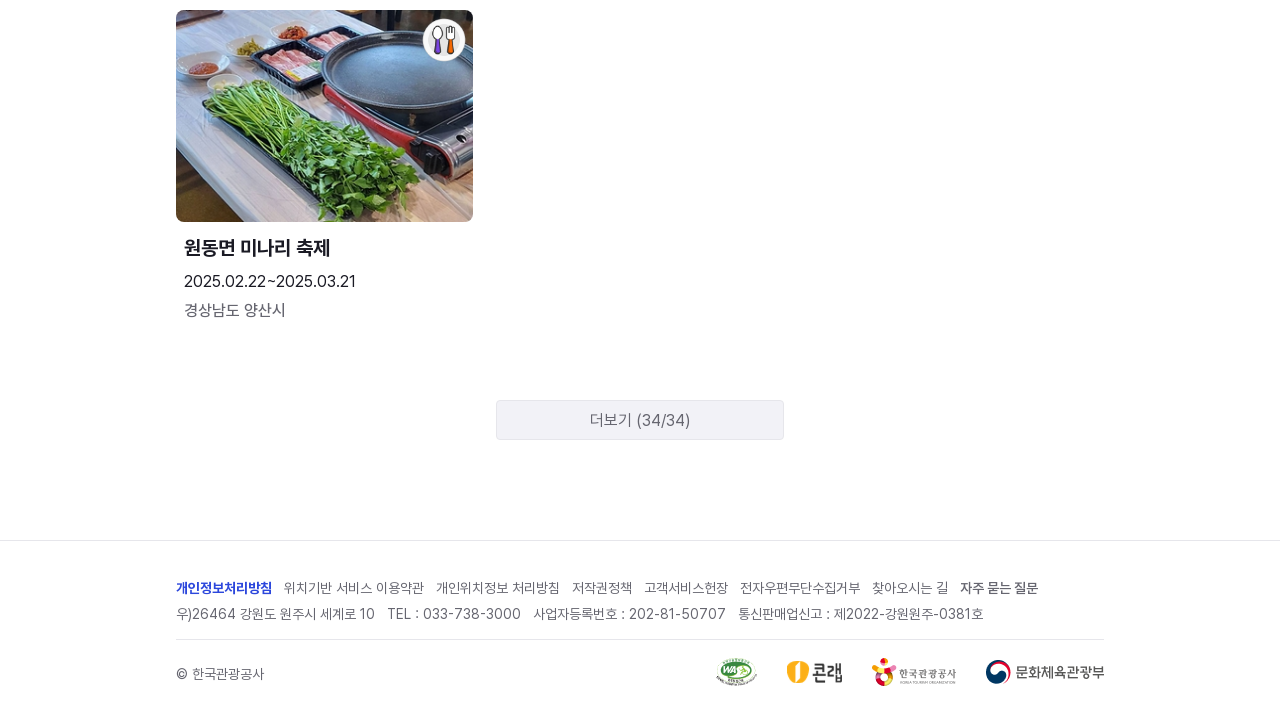

Scrolled down to load more festival results (4/5)
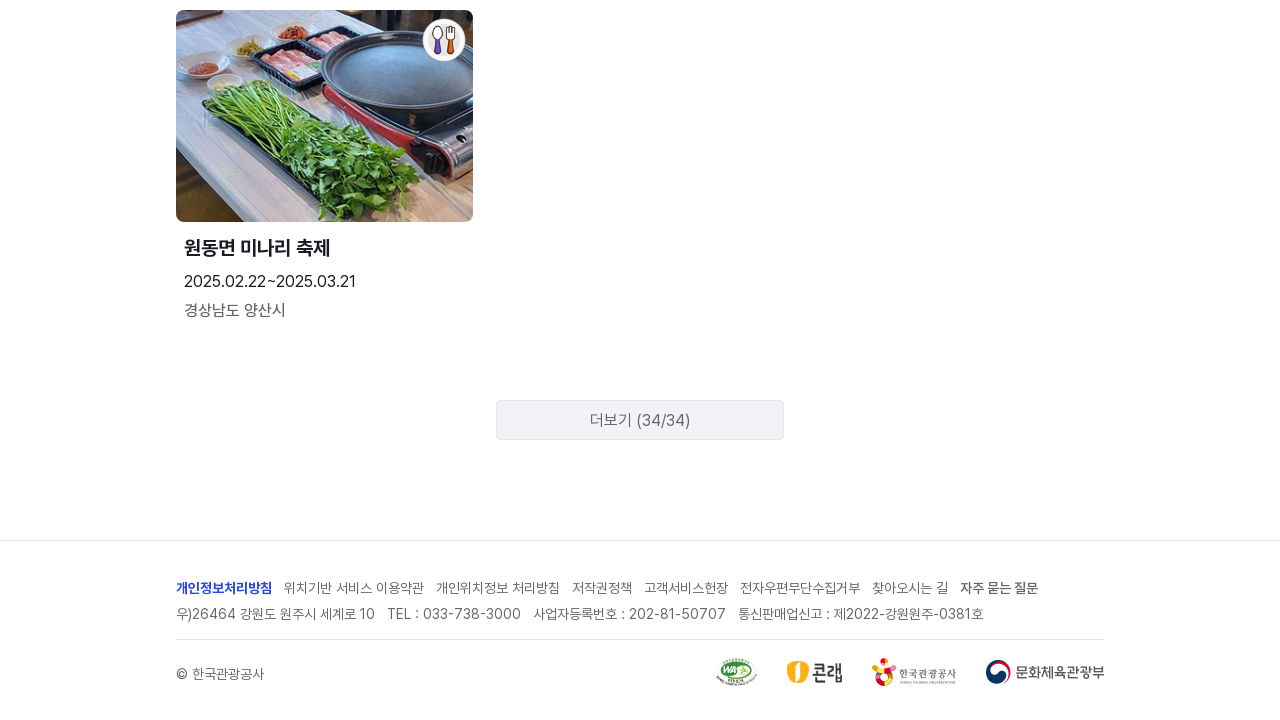

Waited 500ms for content to load after scroll (4/5)
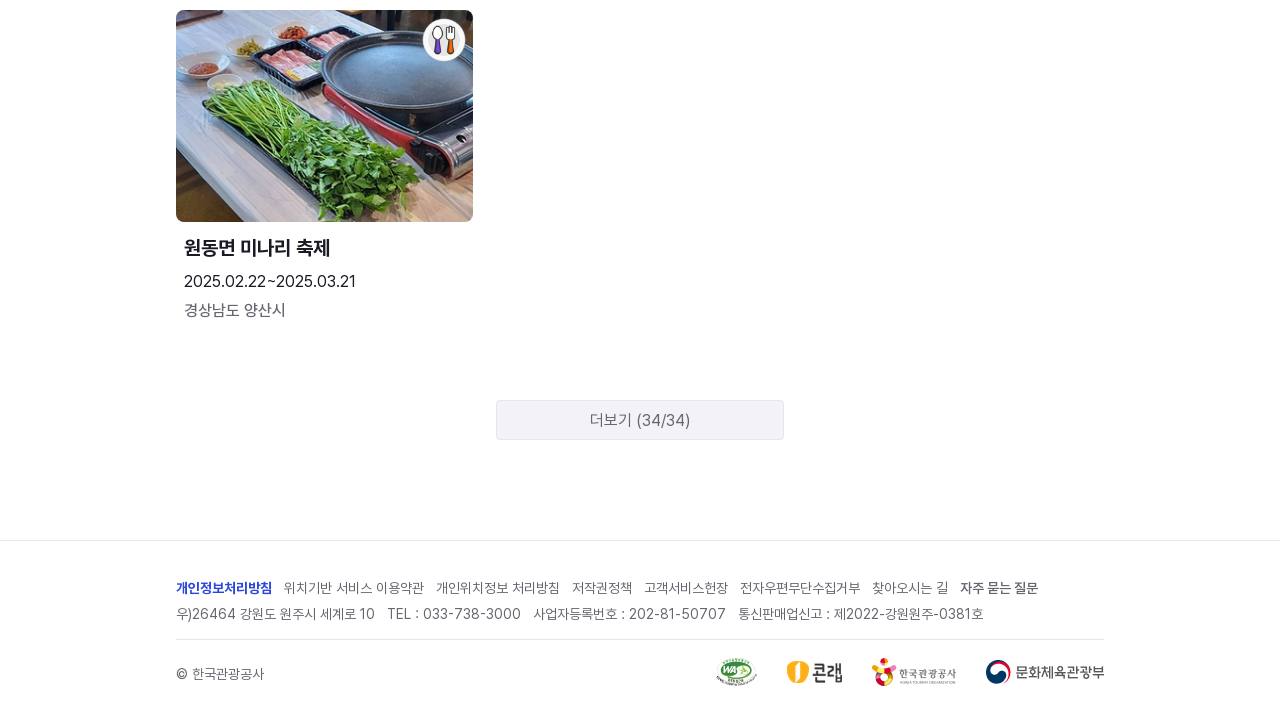

Scrolled down to load more festival results (5/5)
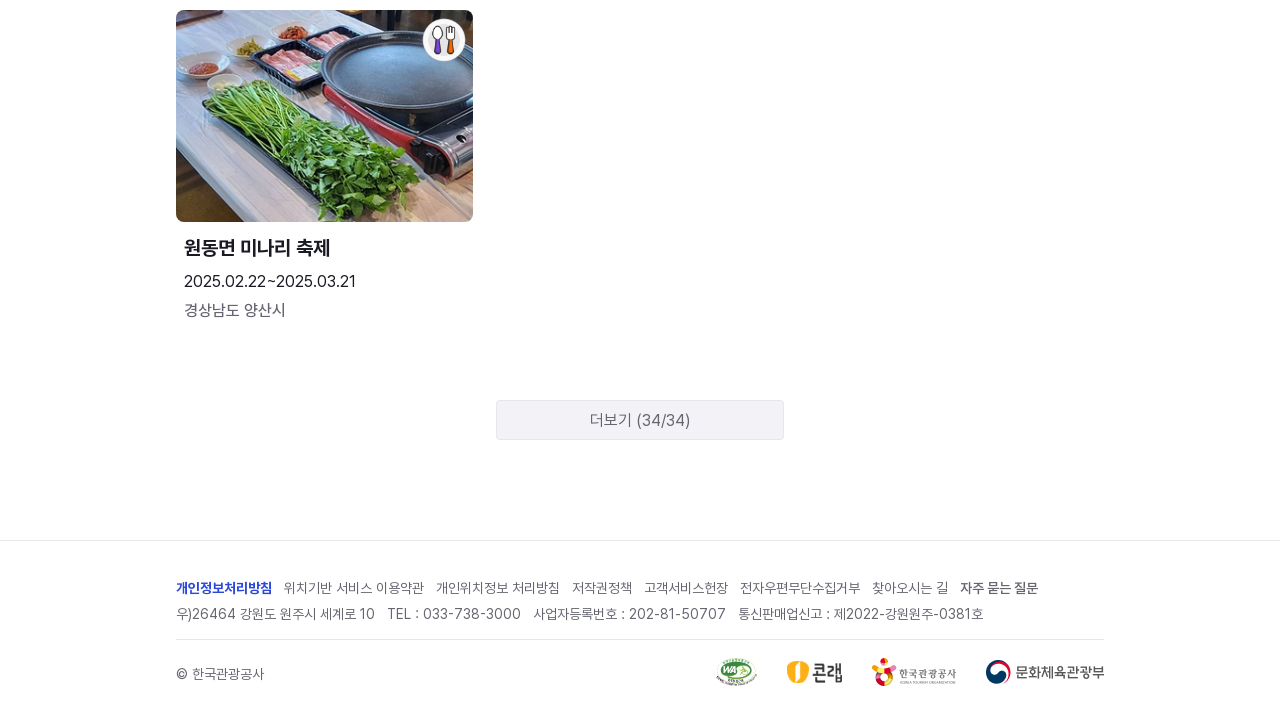

Waited 500ms for content to load after scroll (5/5)
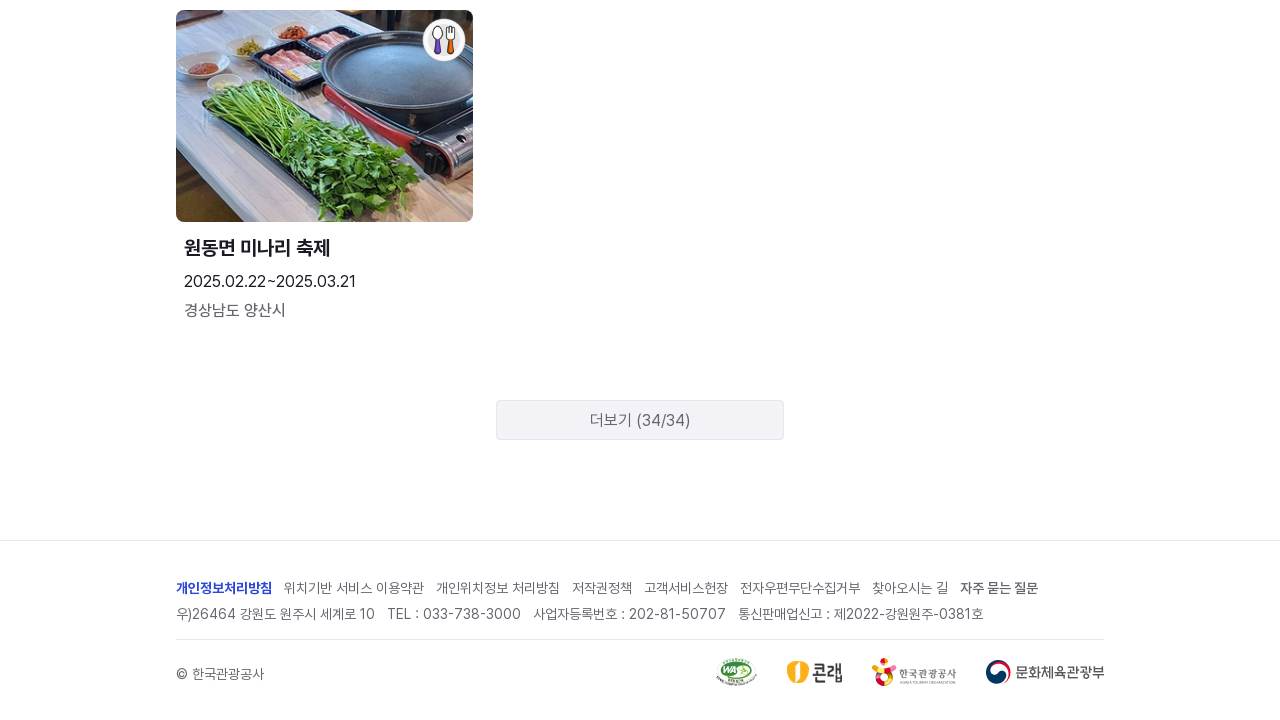

Verified festival list items are displayed
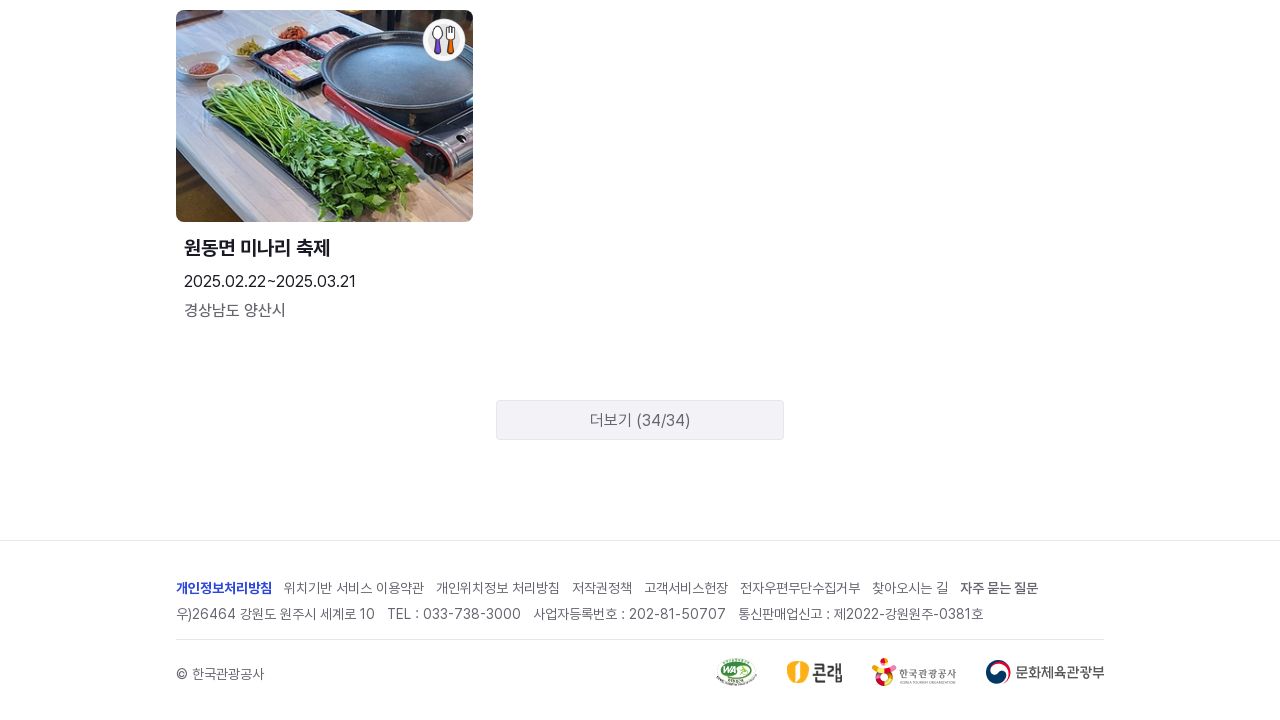

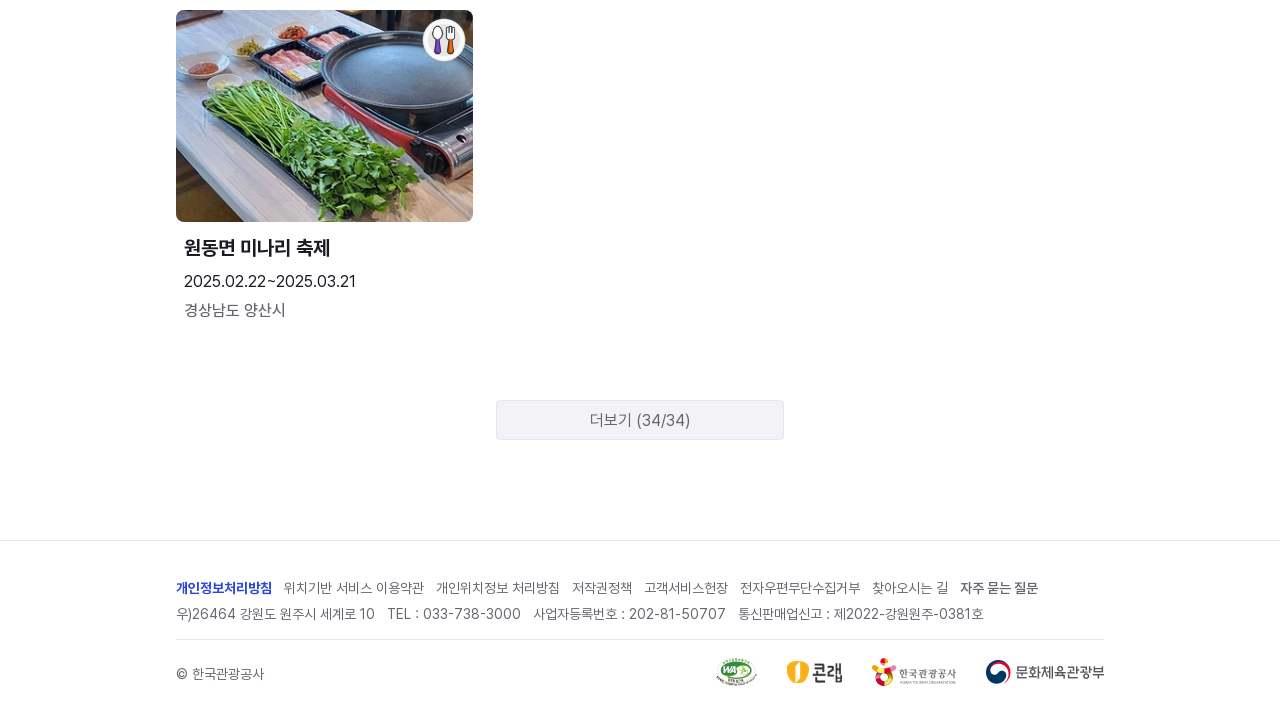